Tests iframe interaction by counting frames on the page, clicking an element, and switching to a specific frame

Starting URL: https://omrbranch.com/javatraininginchennaiomr

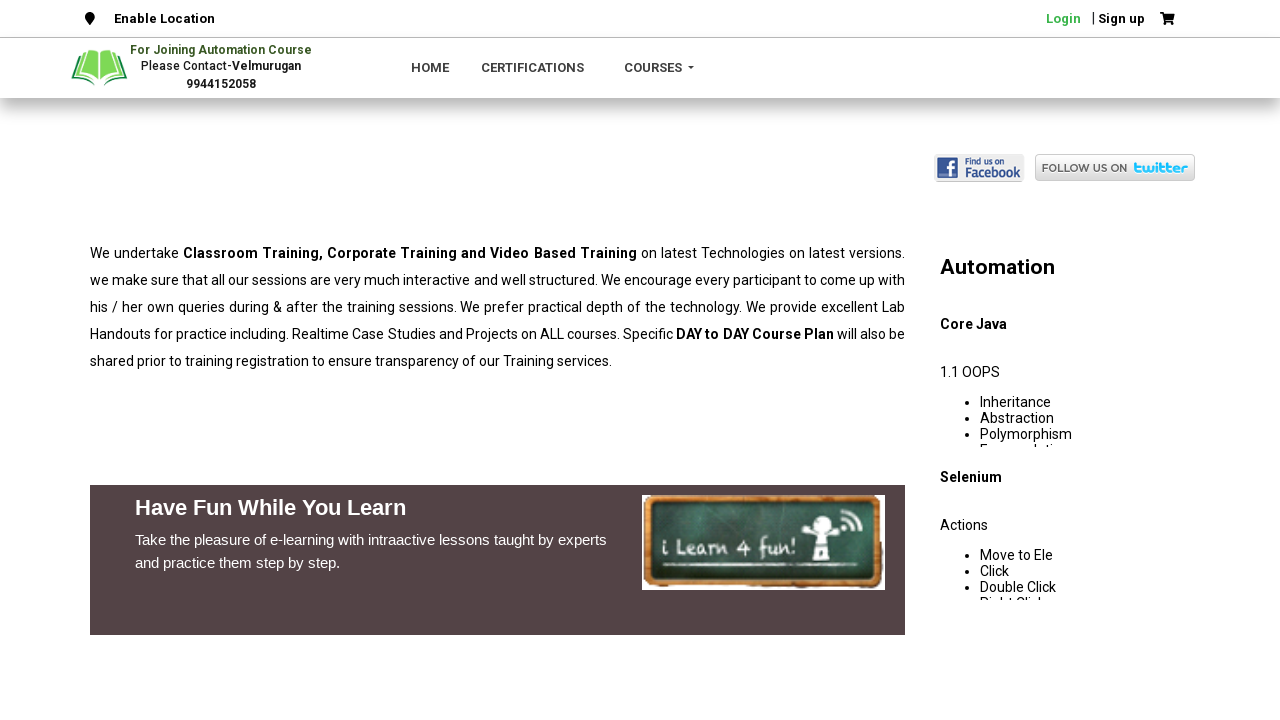

Queried all iframe elements on the page
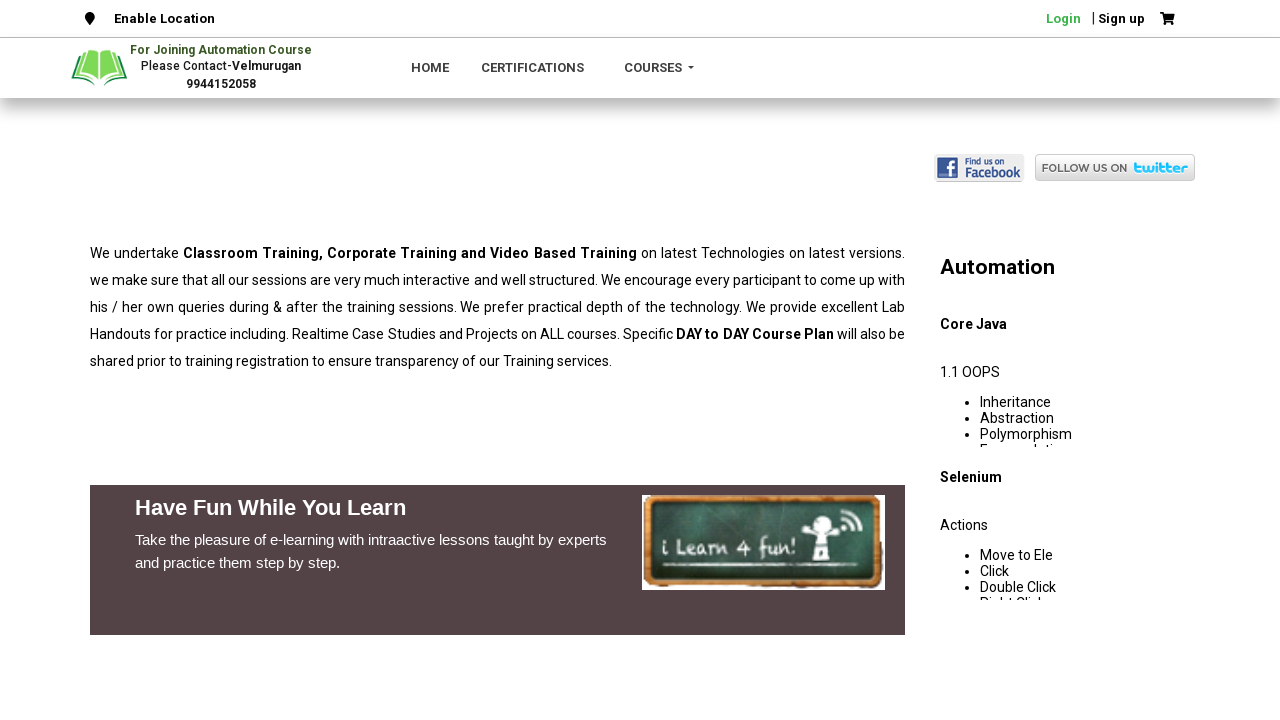

Counted 2 frames on the page
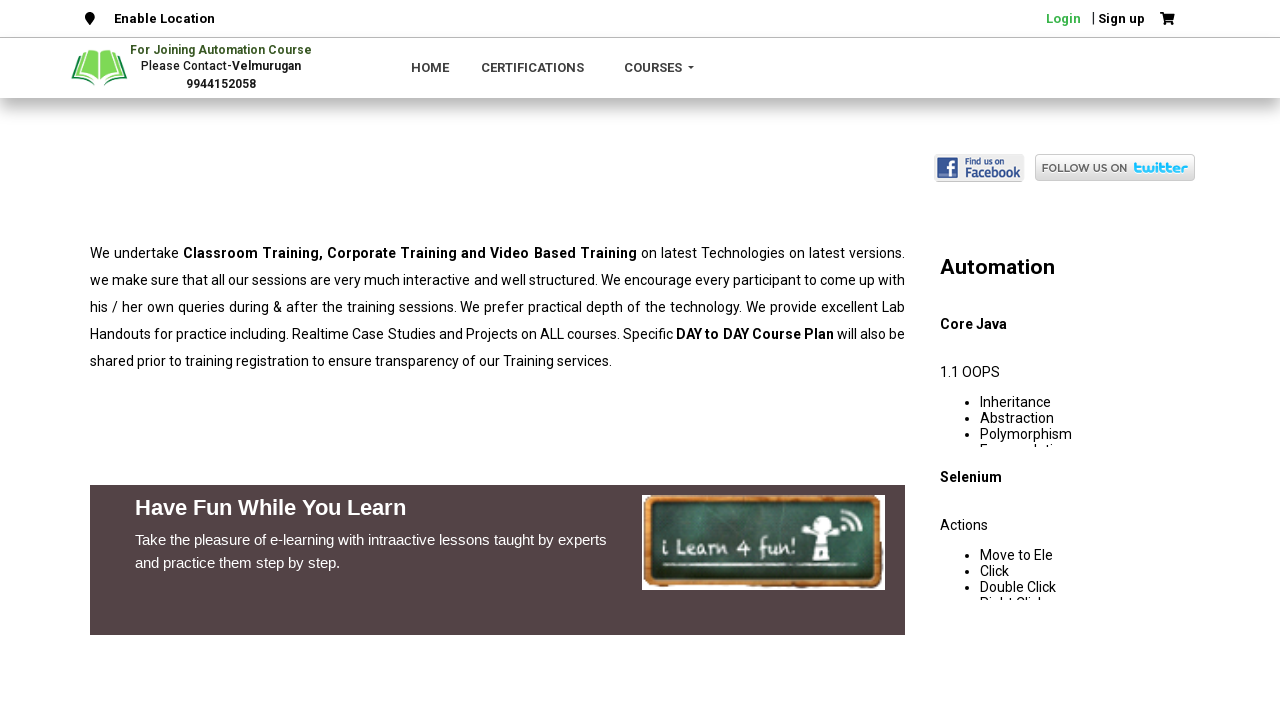

Clicked element with id 'java-content' at (498, 560) on #java-content
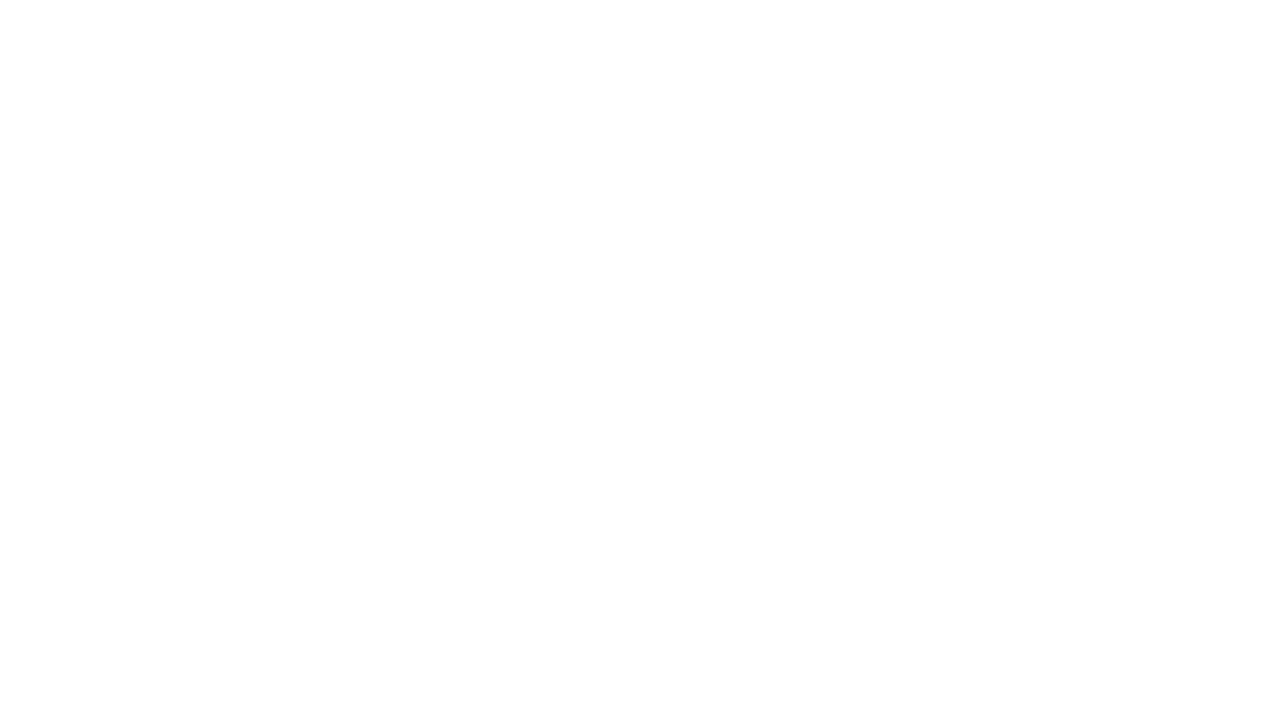

Switched to frame with name 'java-content'
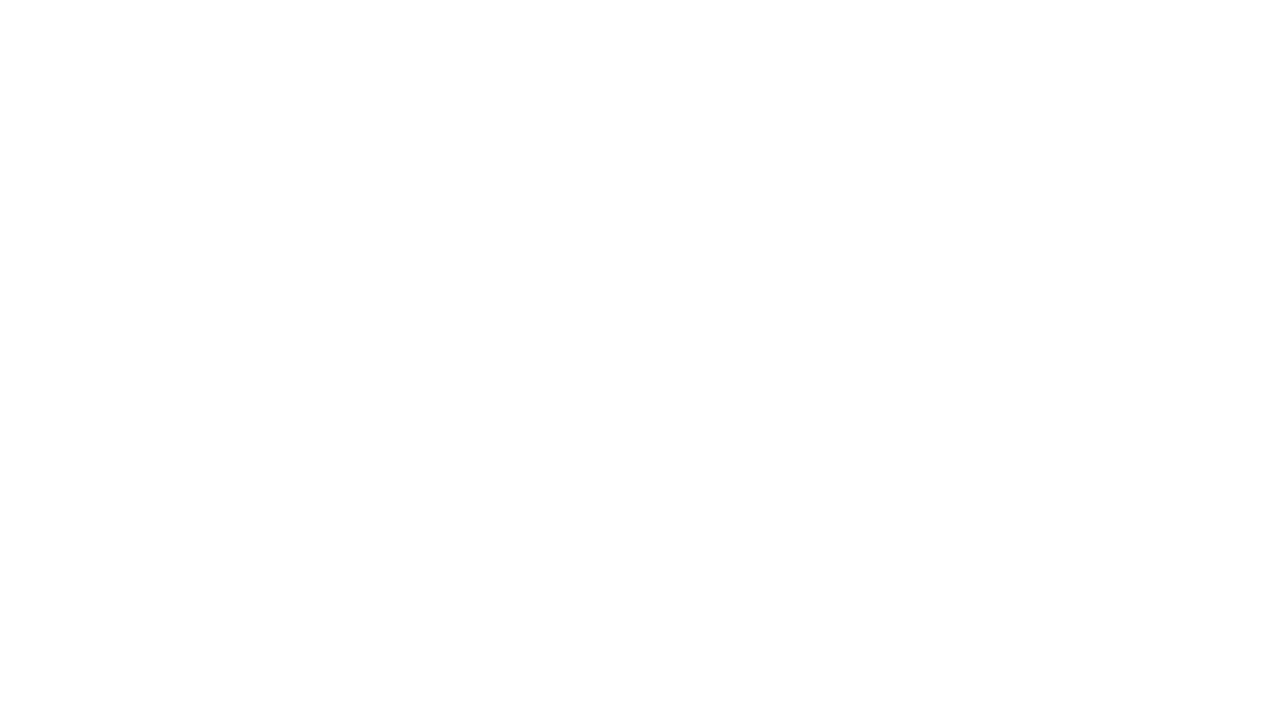

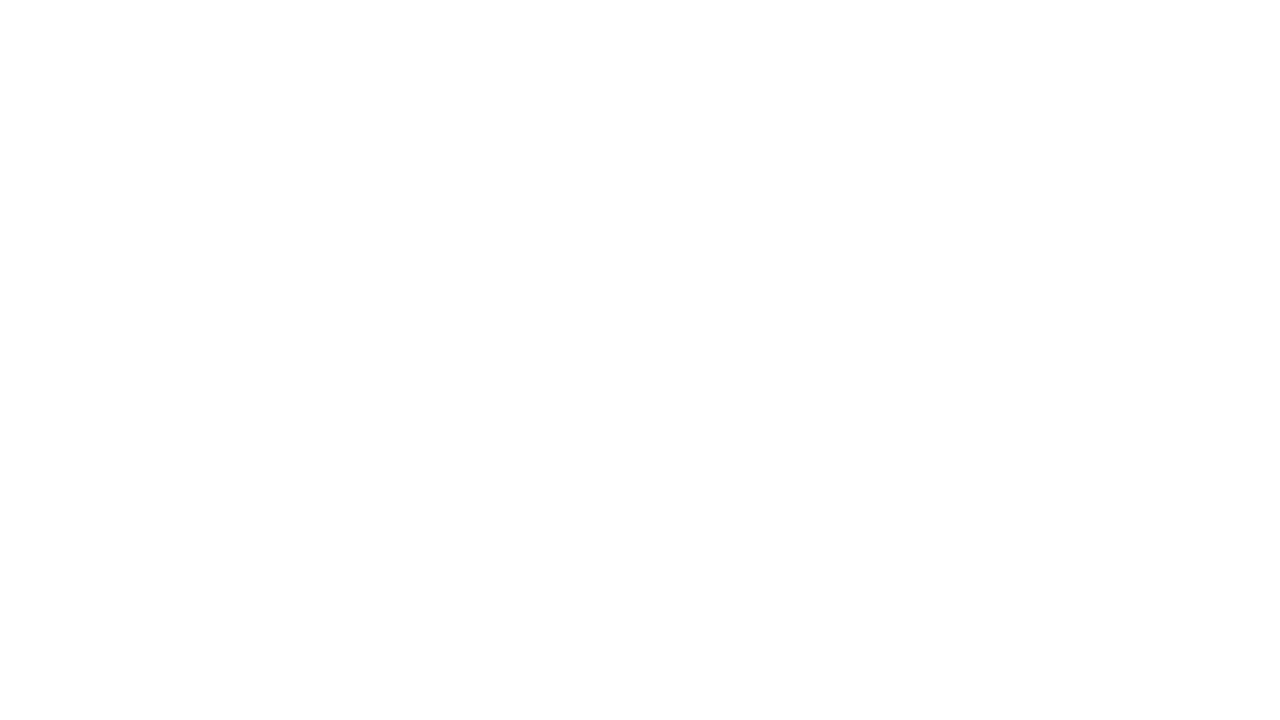